Navigates to the Ubuntu homepage and verifies that the page title contains "Ubuntu"

Starting URL: http://www.ubuntu.com/

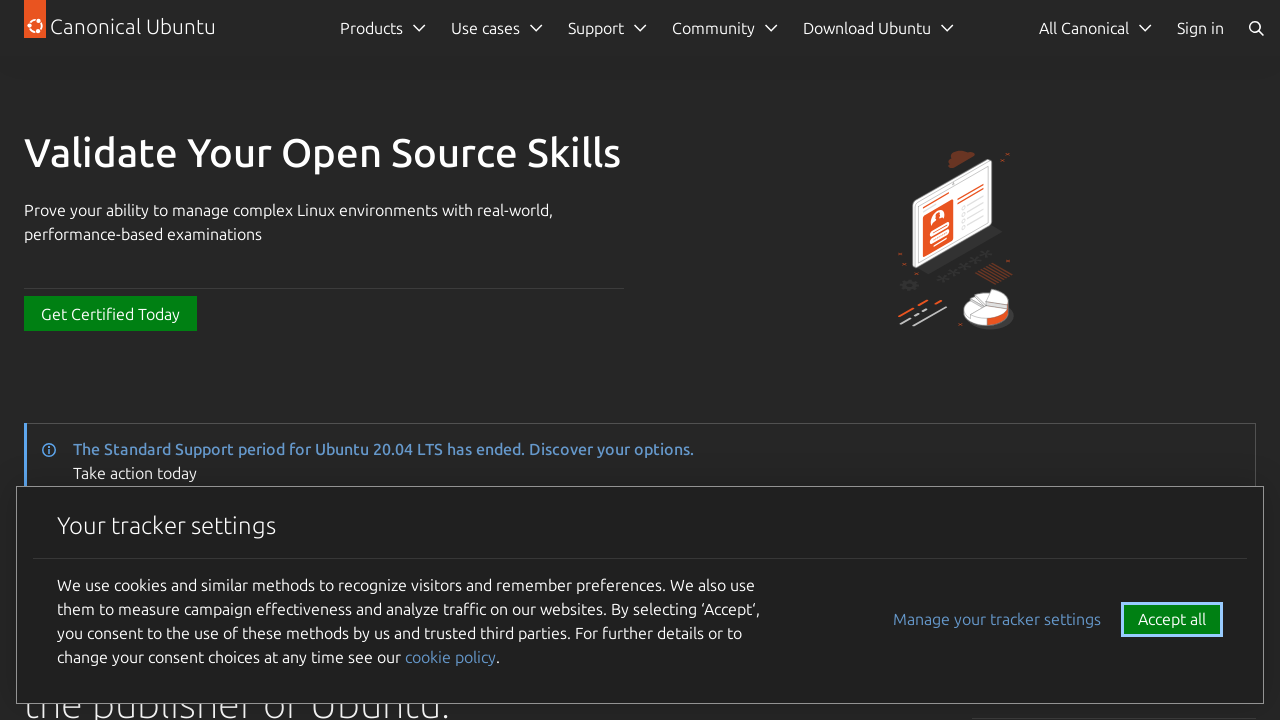

Navigated to Ubuntu homepage
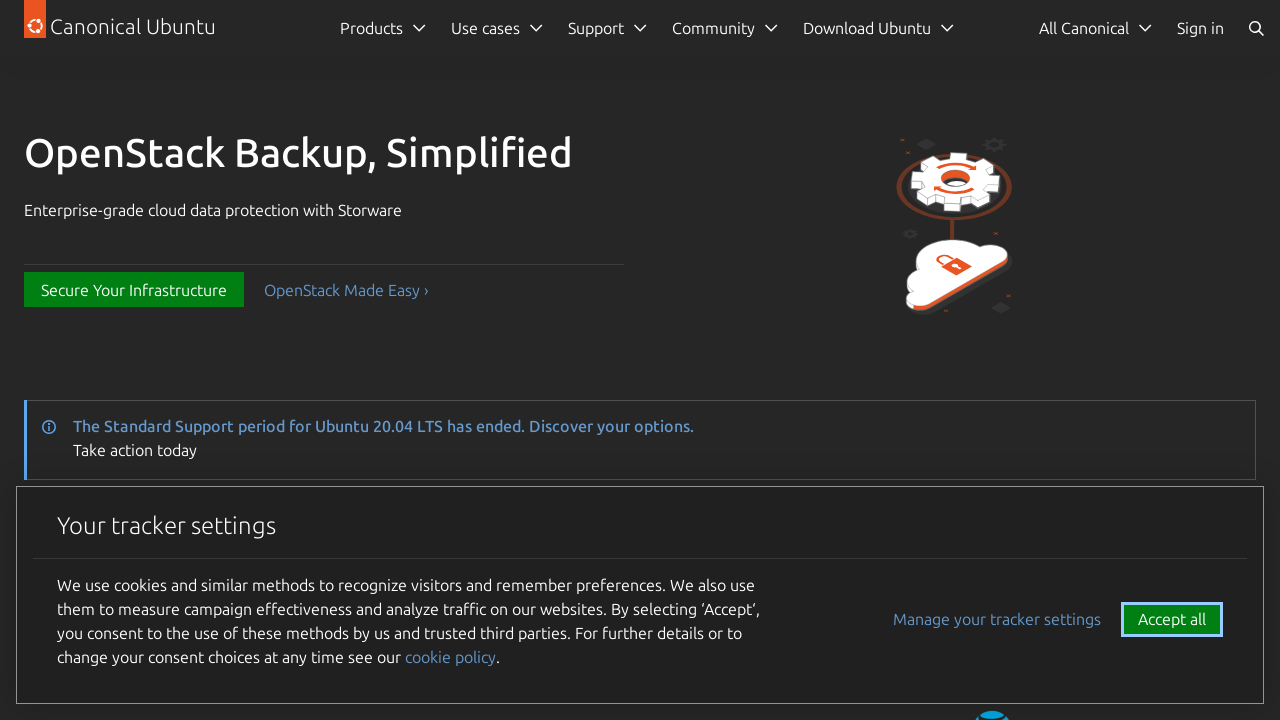

Verified that page title contains 'Ubuntu'
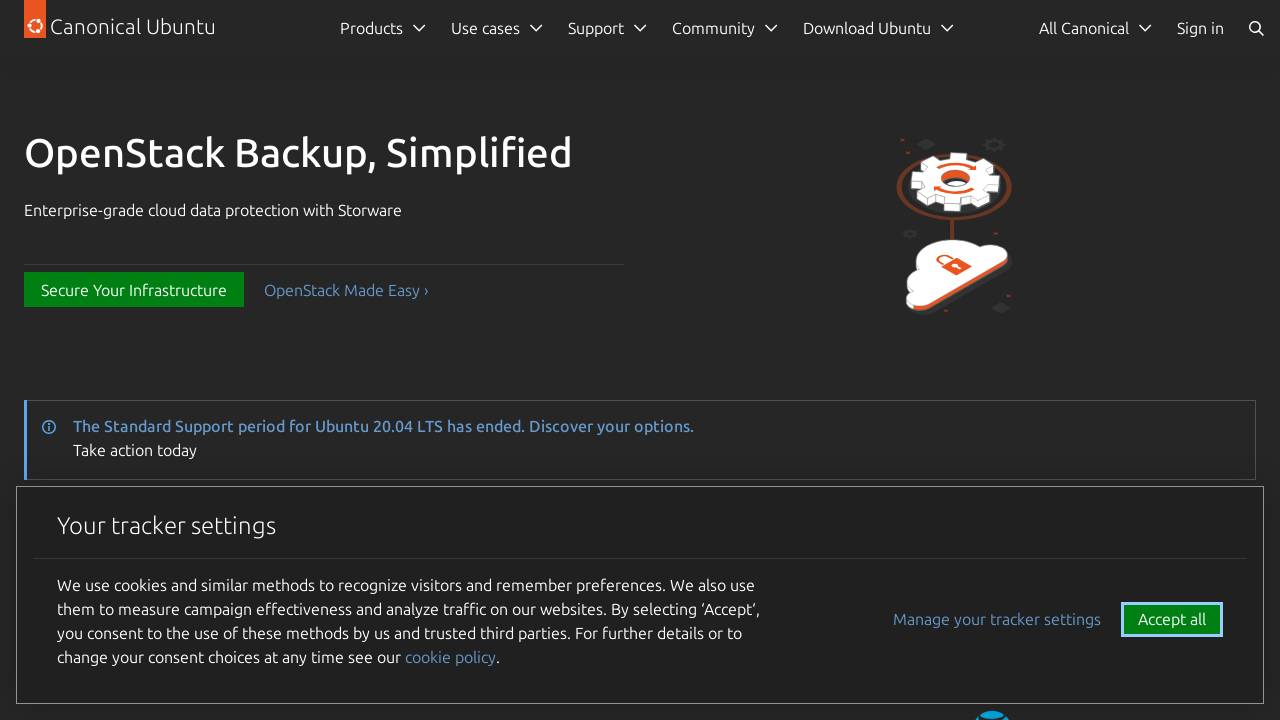

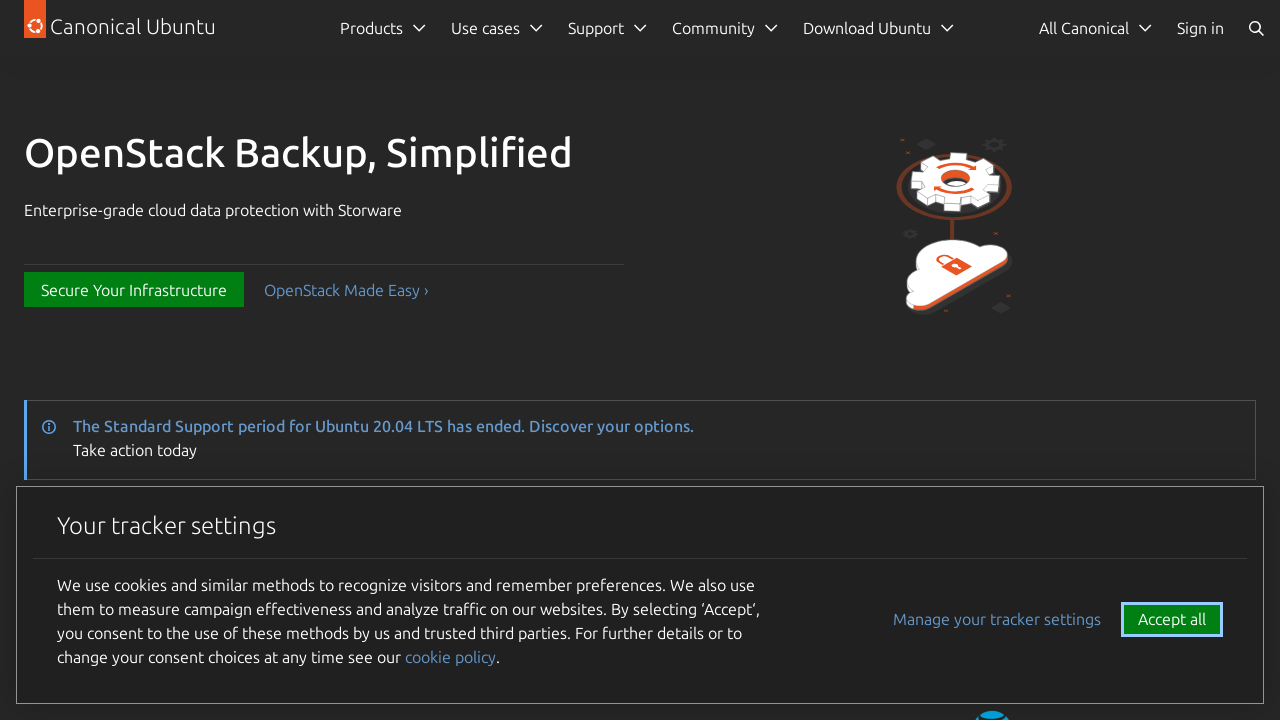